Tests dynamic loading with a 5 second wait, which should be equal to the required time for content to load

Starting URL: https://automationfc.github.io/dynamic-loading/

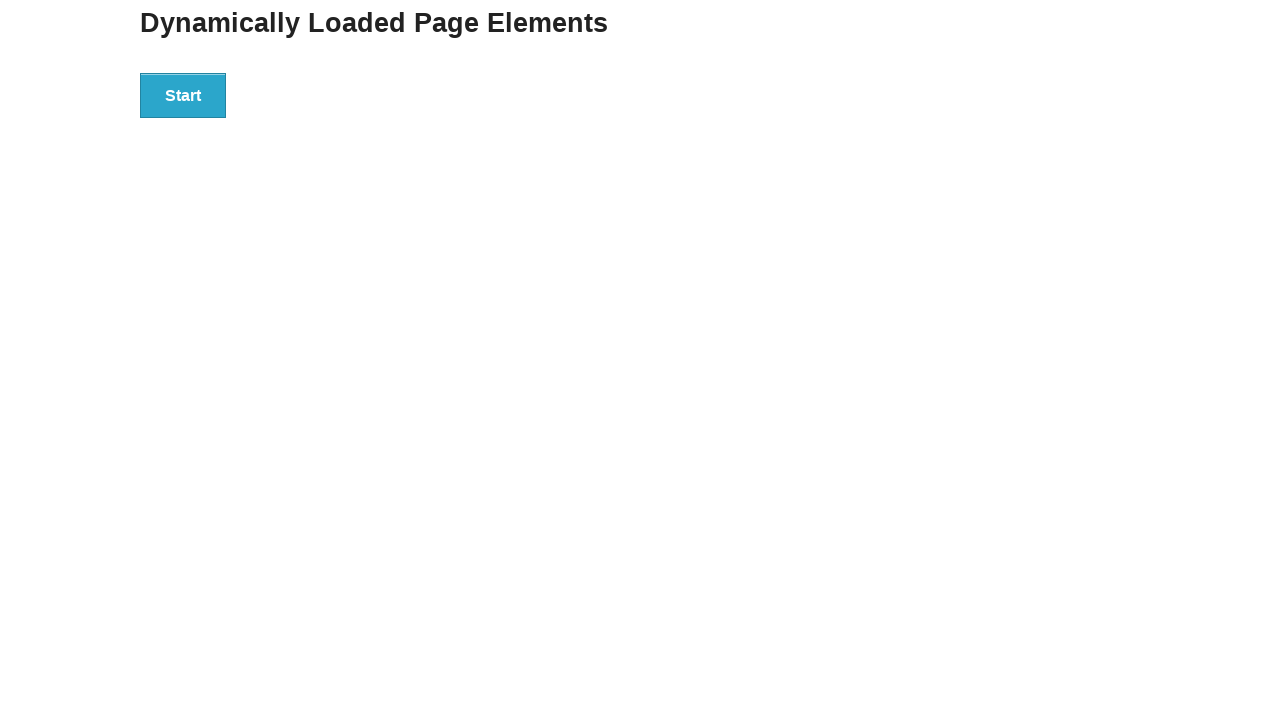

Clicked start button to trigger dynamic loading at (183, 95) on div#start button
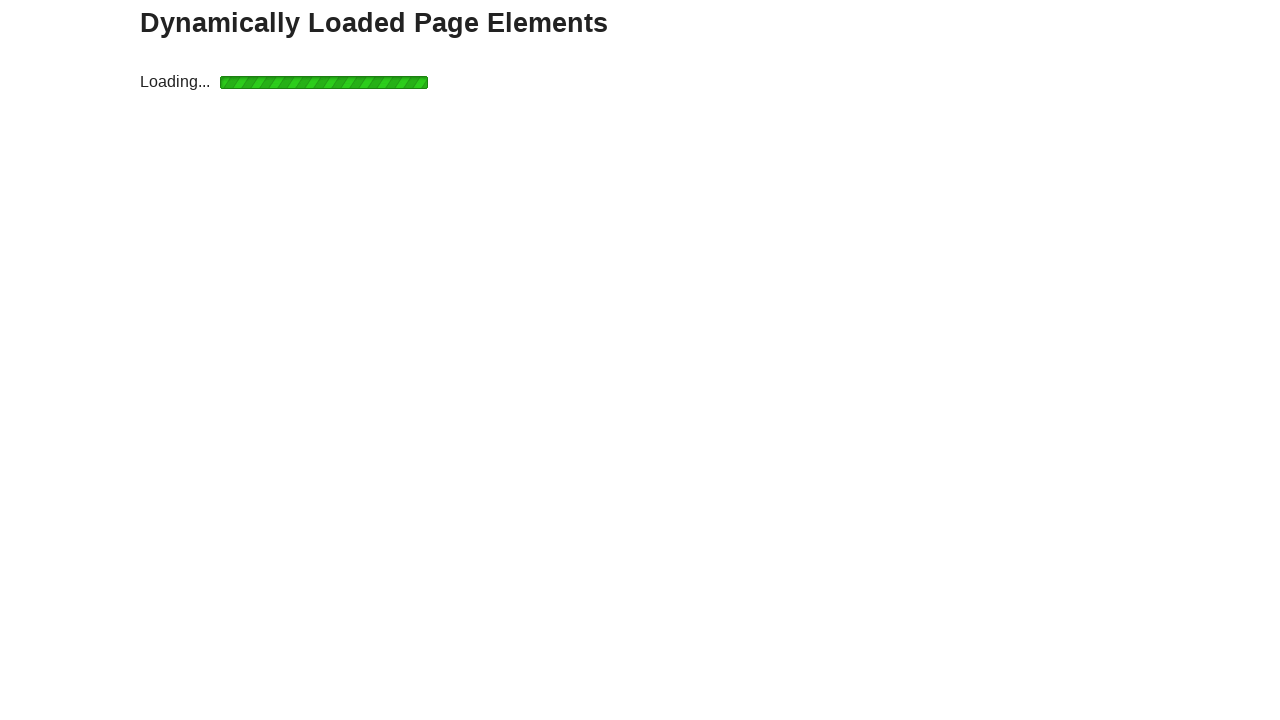

Waited 5 seconds for content to load
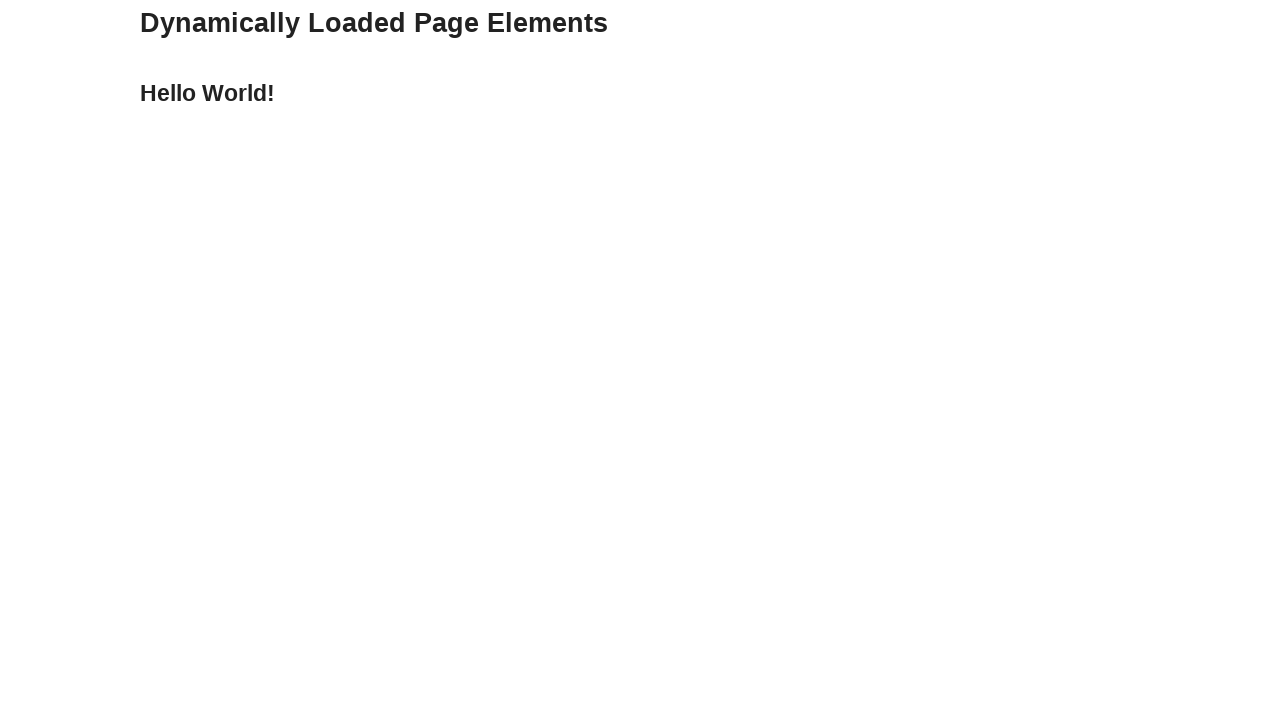

Retrieved loaded text content
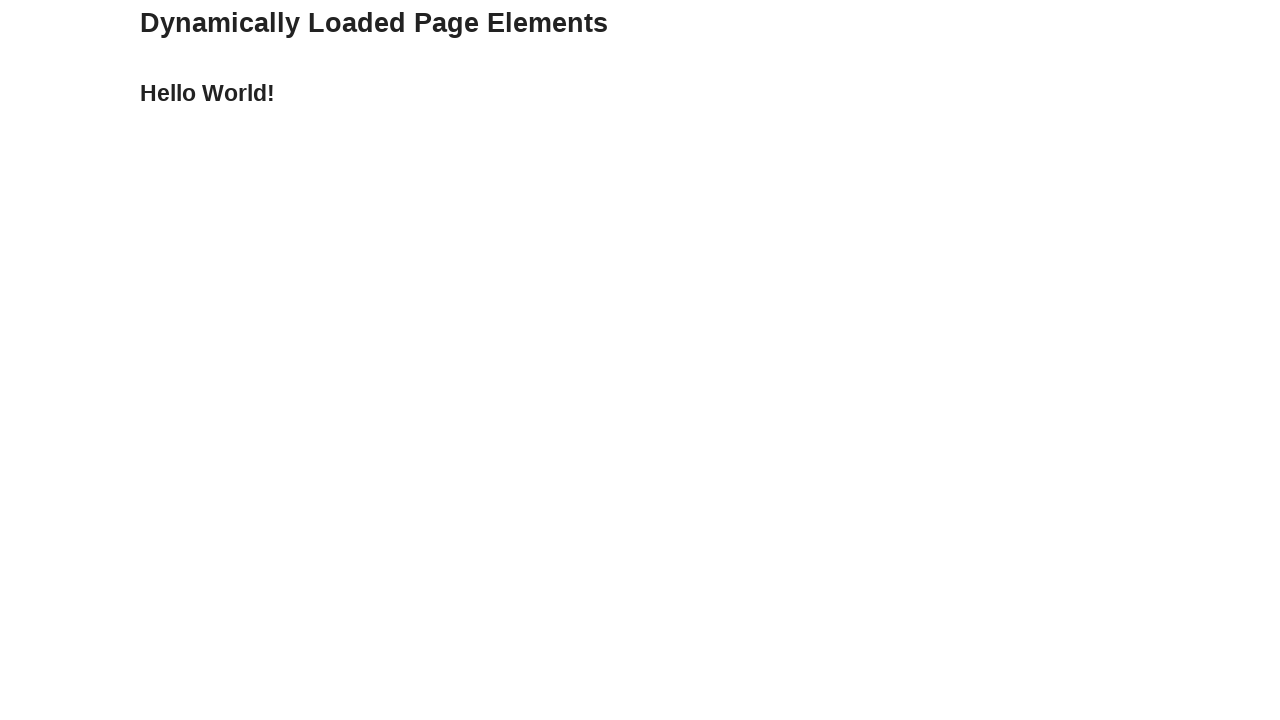

Verified text equals 'Hello World!' - assertion passed
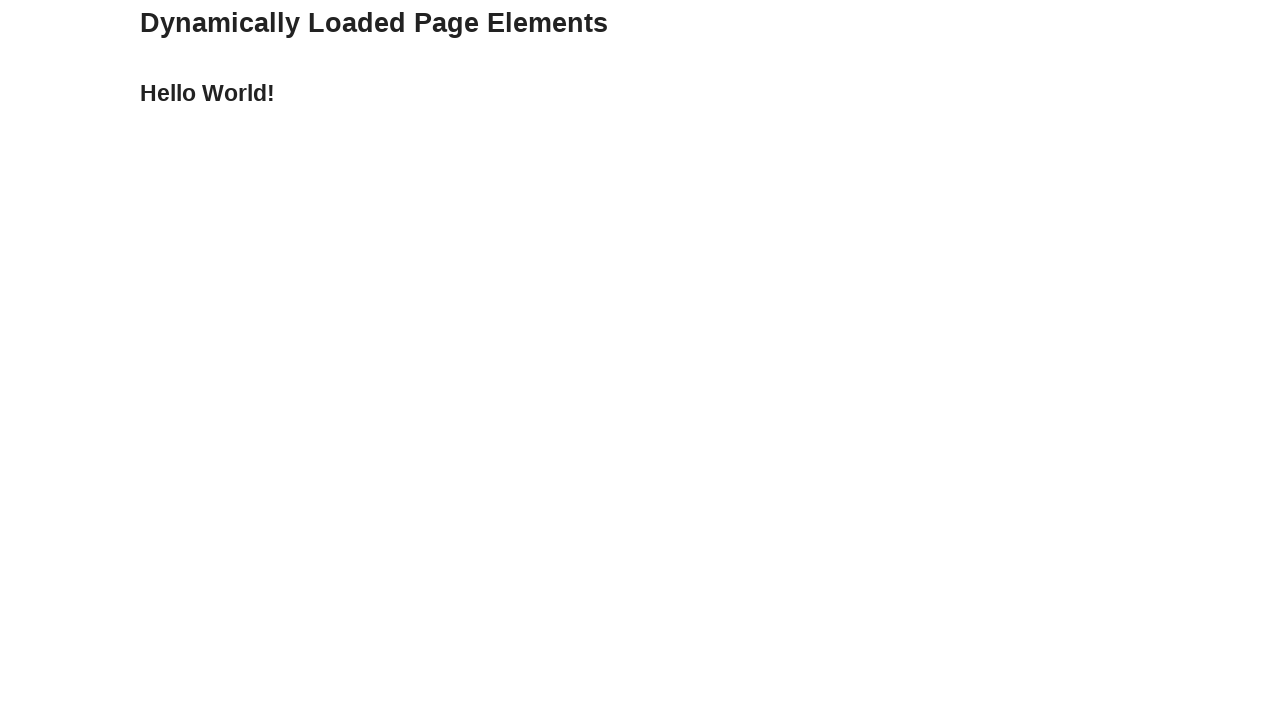

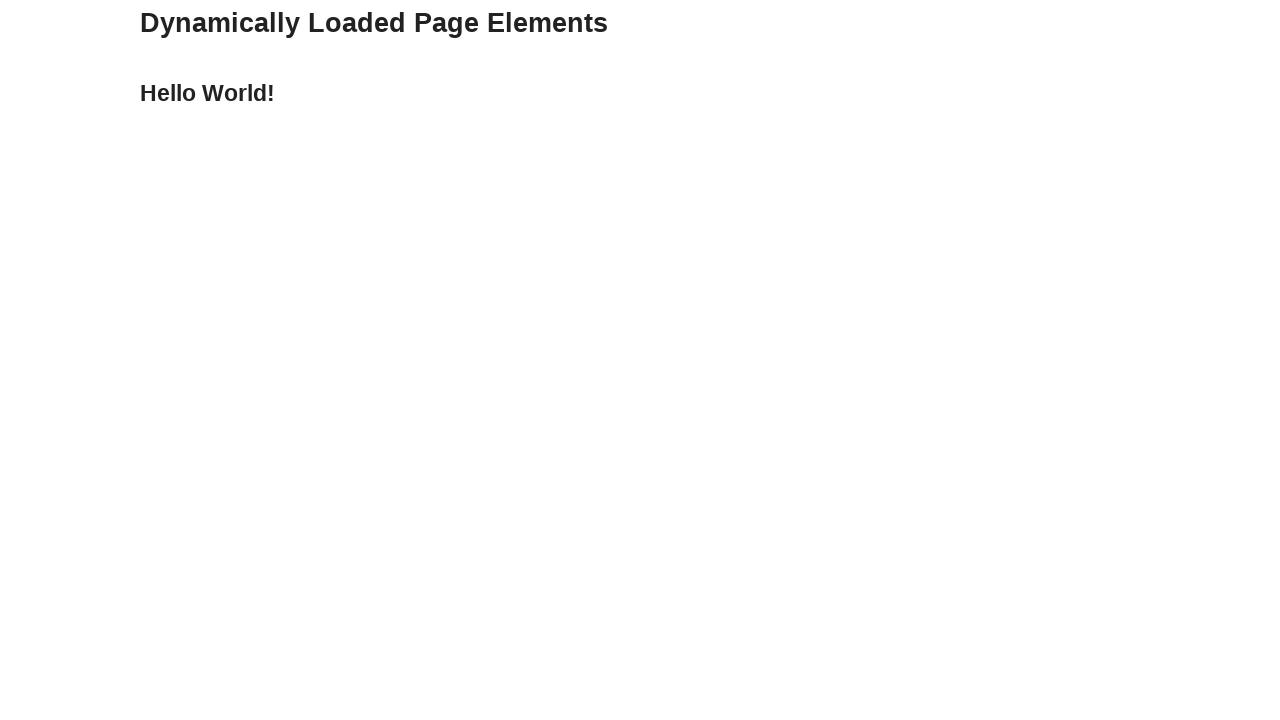